Tests A/B test opt-out by setting a cookie before navigating to the A/B test page and verifying the opt-out message

Starting URL: http://the-internet.herokuapp.com

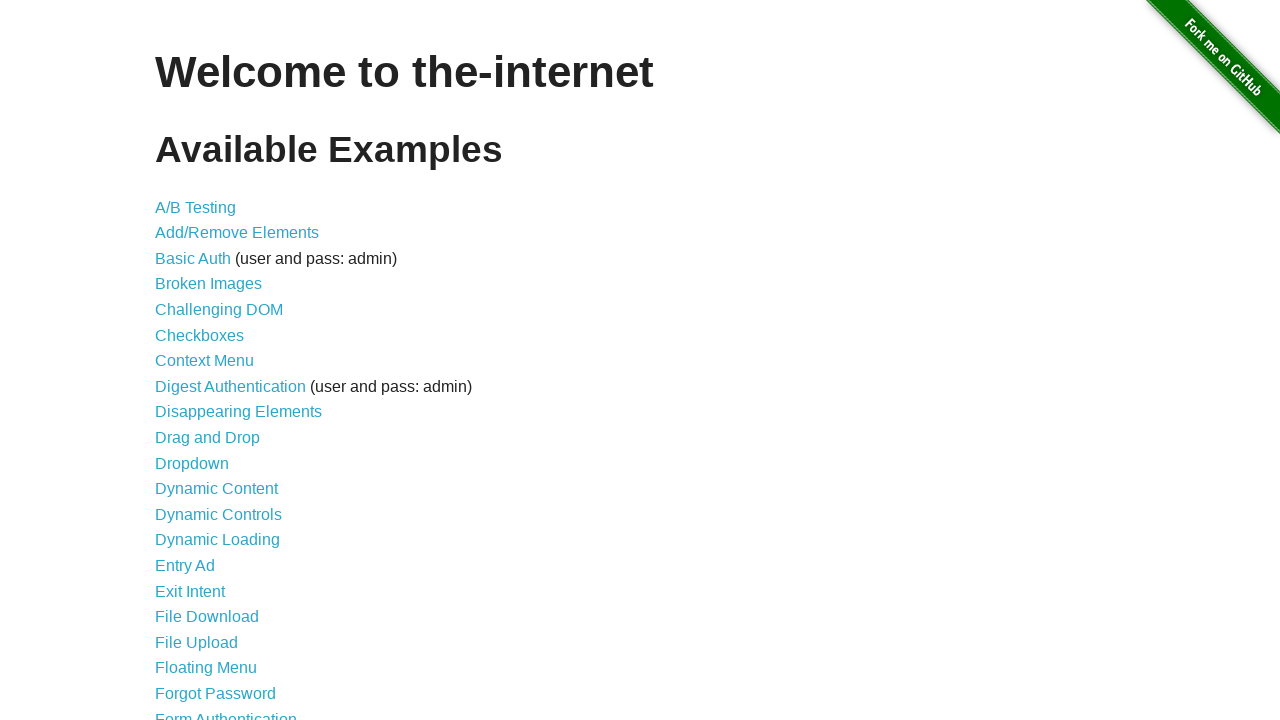

Added optimizelyOptOut cookie to opt out of A/B test
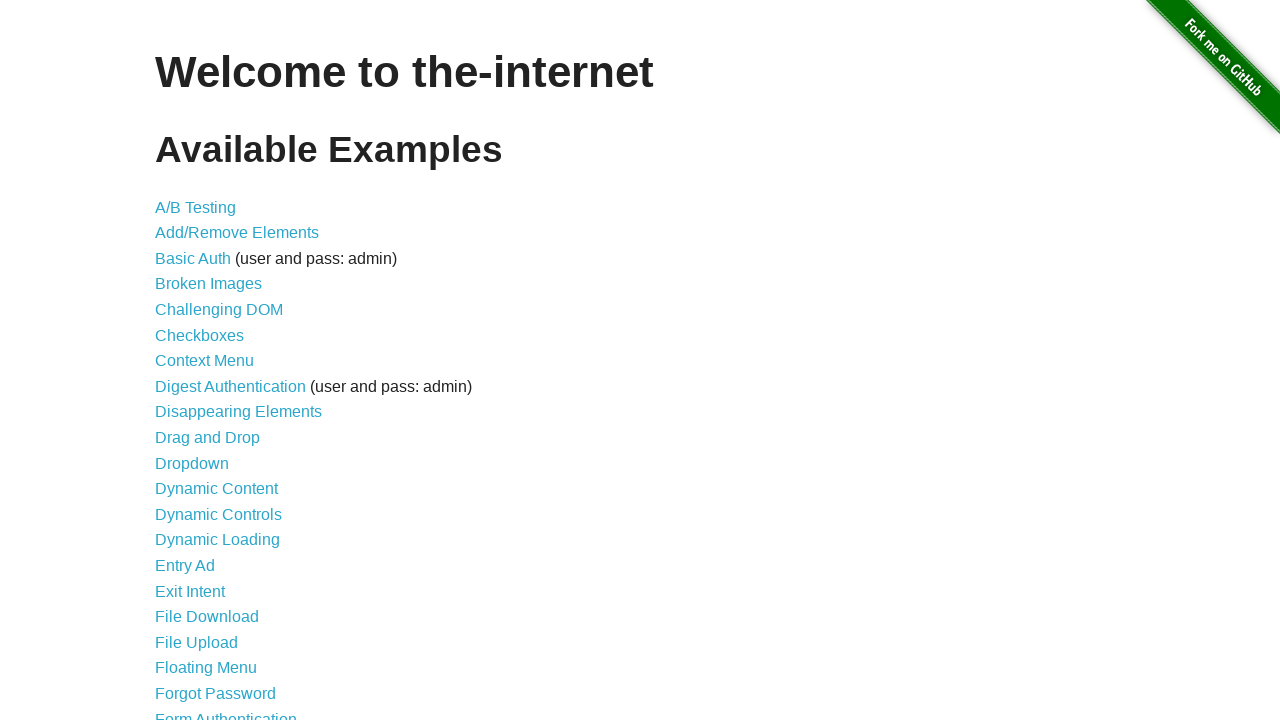

Navigated to A/B test page at http://the-internet.herokuapp.com/abtest
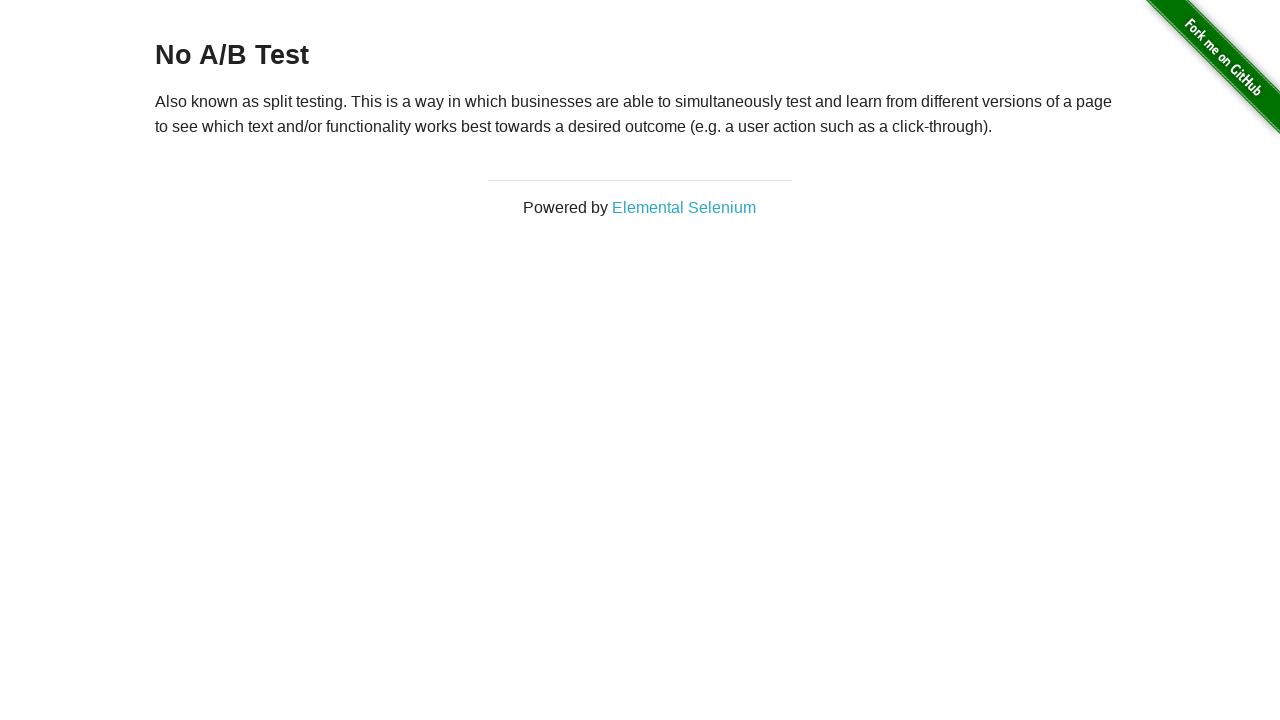

Verified opt-out message 'No A/B Test' is displayed
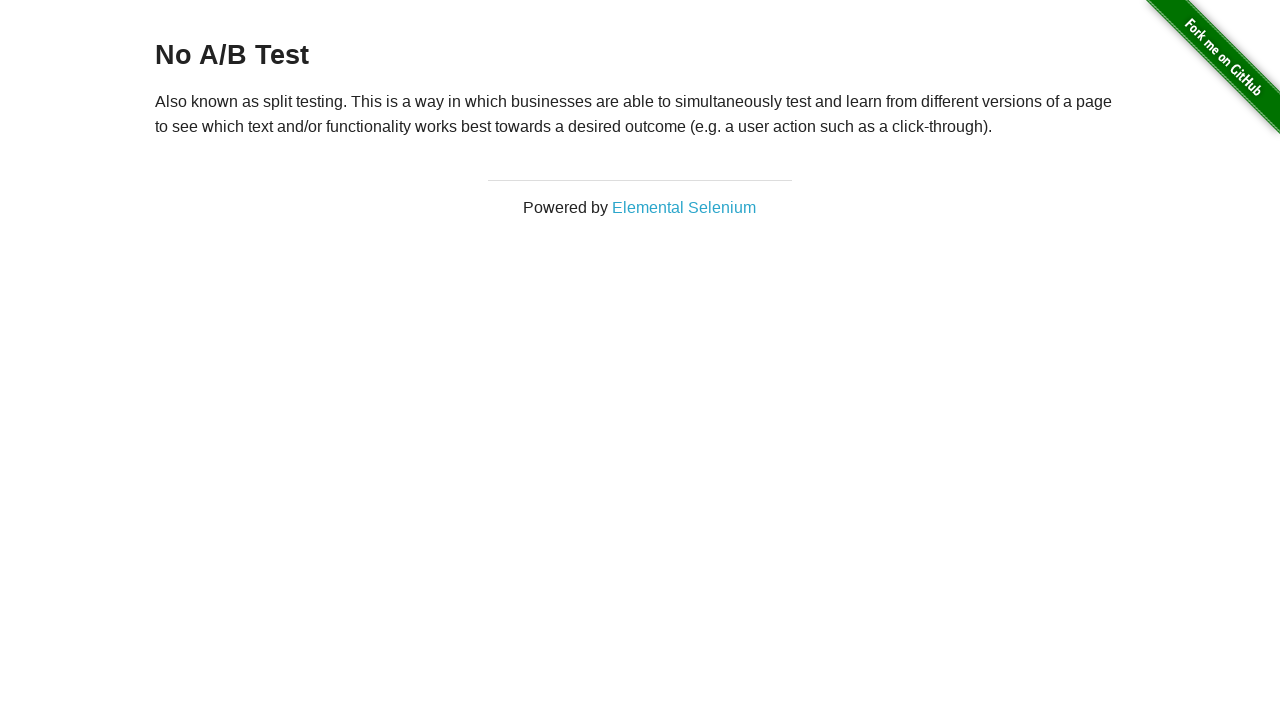

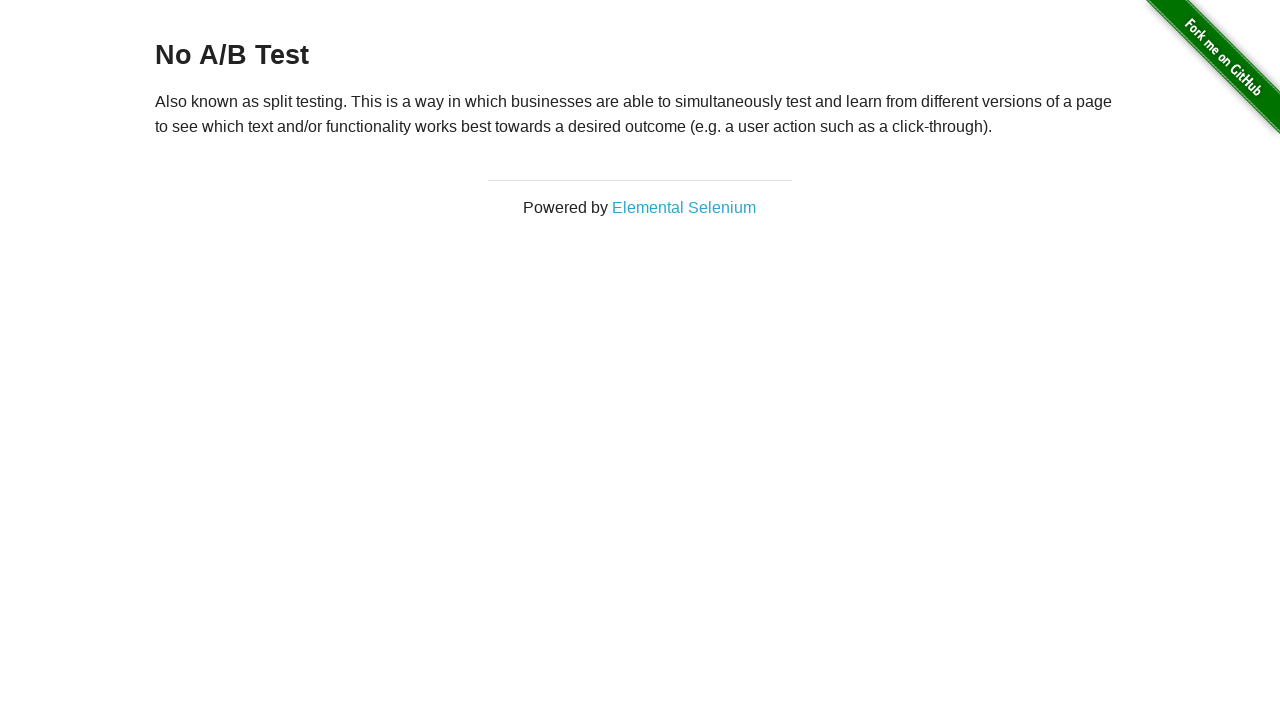